Tests a data types form by filling in all fields except zip-code (intentionally left empty), submitting the form, and verifying that the zip-code field shows an error state while other fields show success state.

Starting URL: https://bonigarcia.dev/selenium-webdriver-java/data-types.html

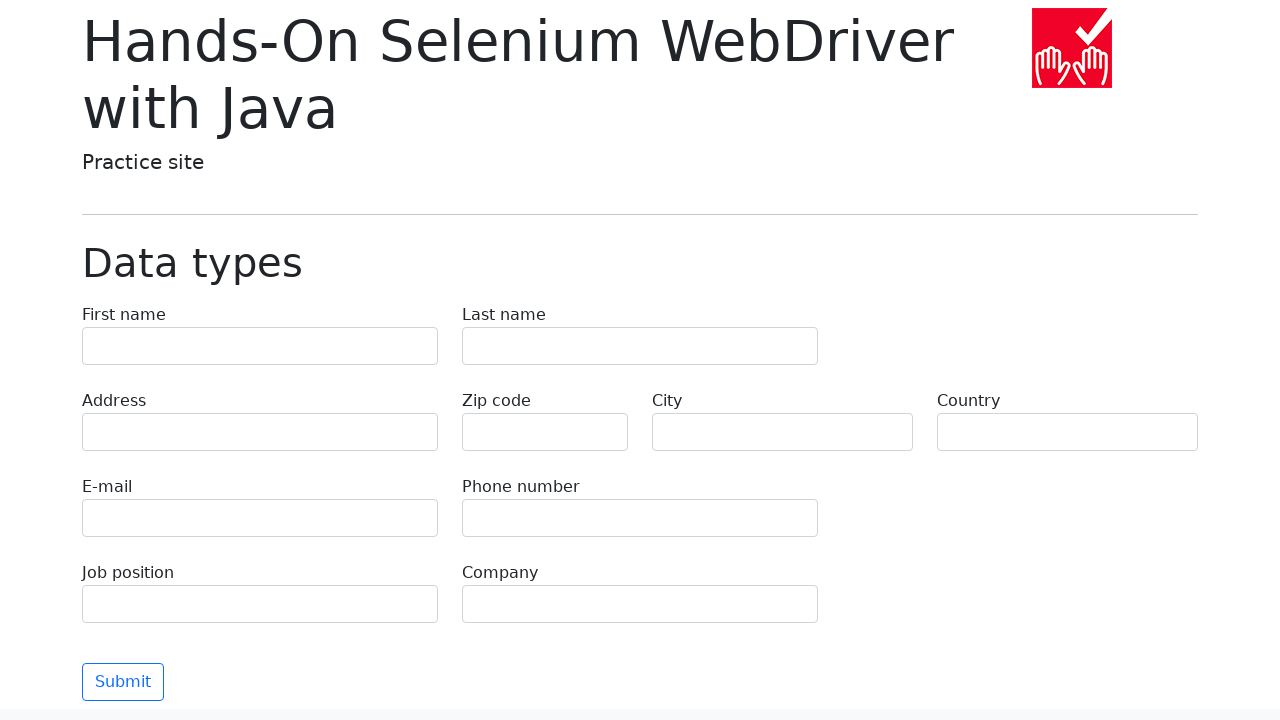

Filled first-name field with 'Иван' on input[name='first-name']
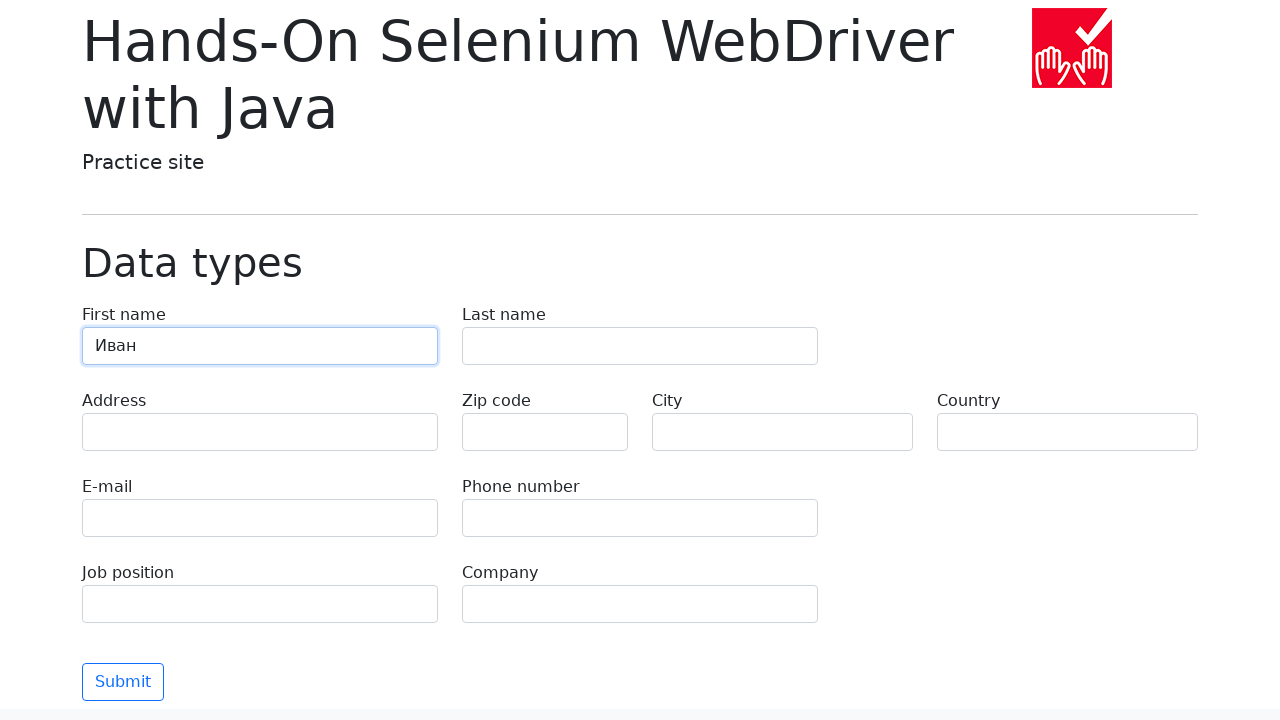

Filled last-name field with 'Петров' on input[name='last-name']
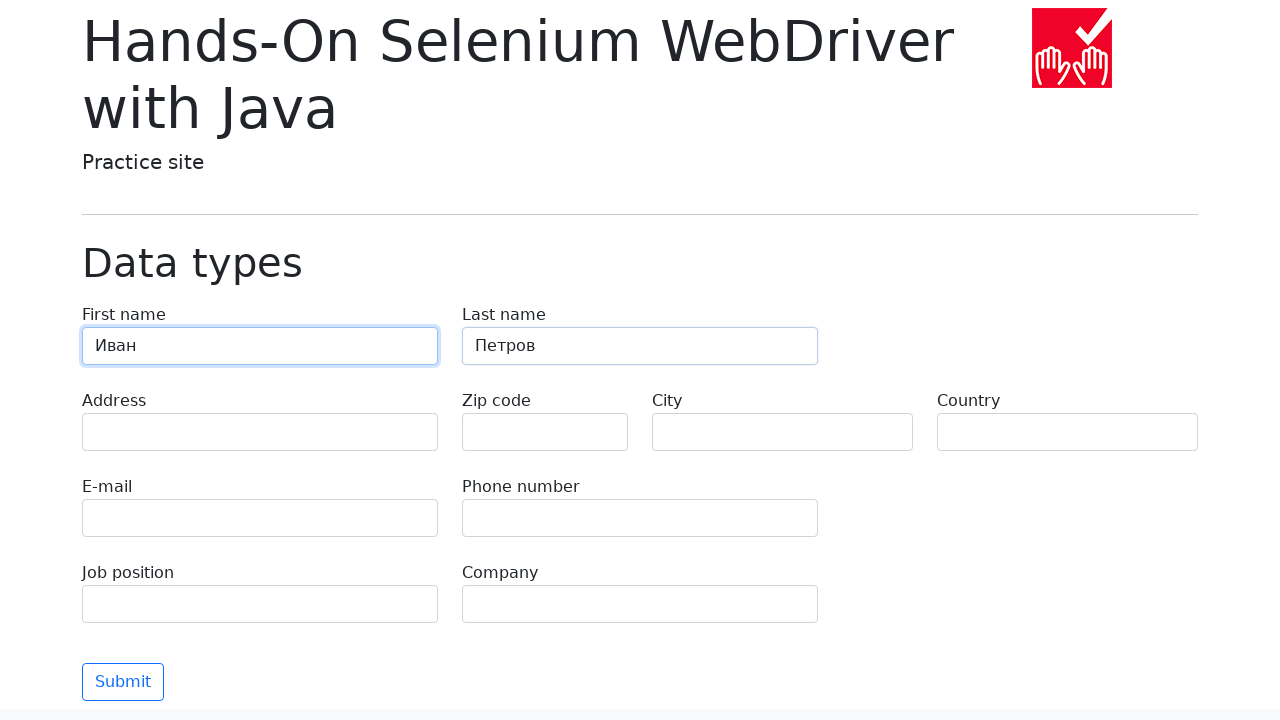

Filled address field with 'Ленина, 55-3' on input[name='address']
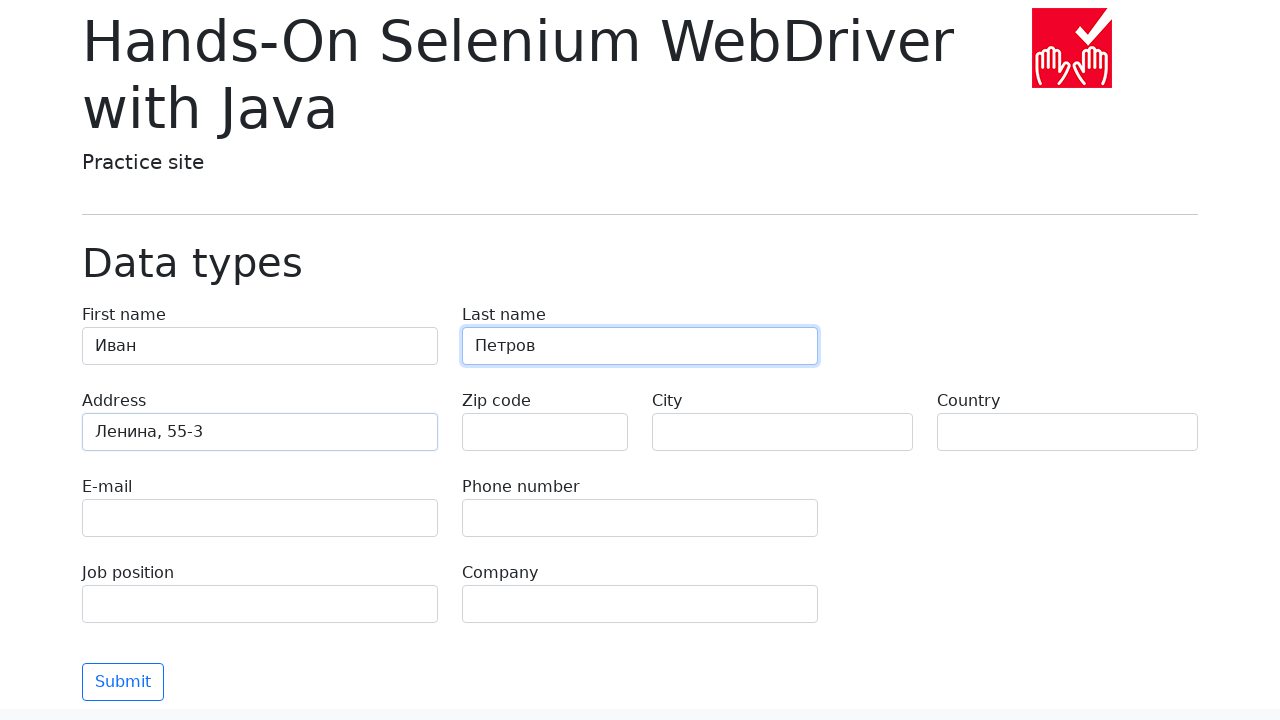

Filled city field with 'Москва' on input[name='city']
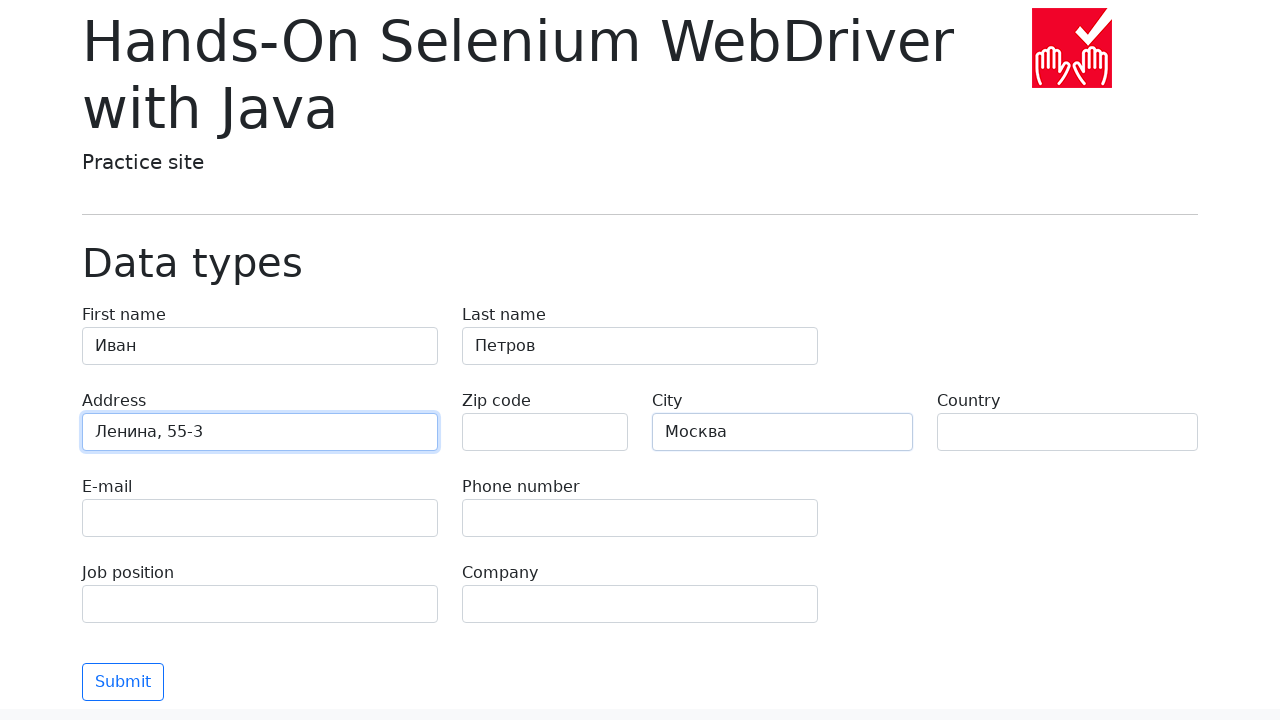

Filled country field with 'Россия' on input[name='country']
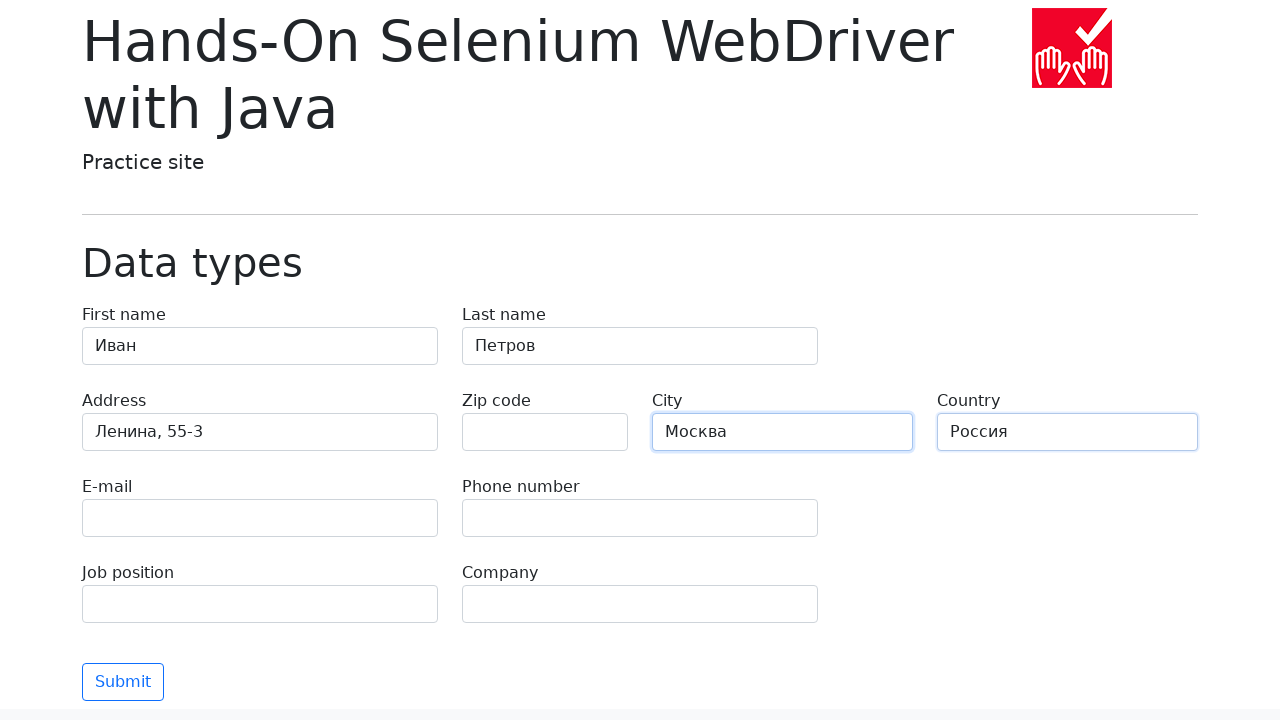

Filled e-mail field with 'test@skypro.com' on input[name='e-mail']
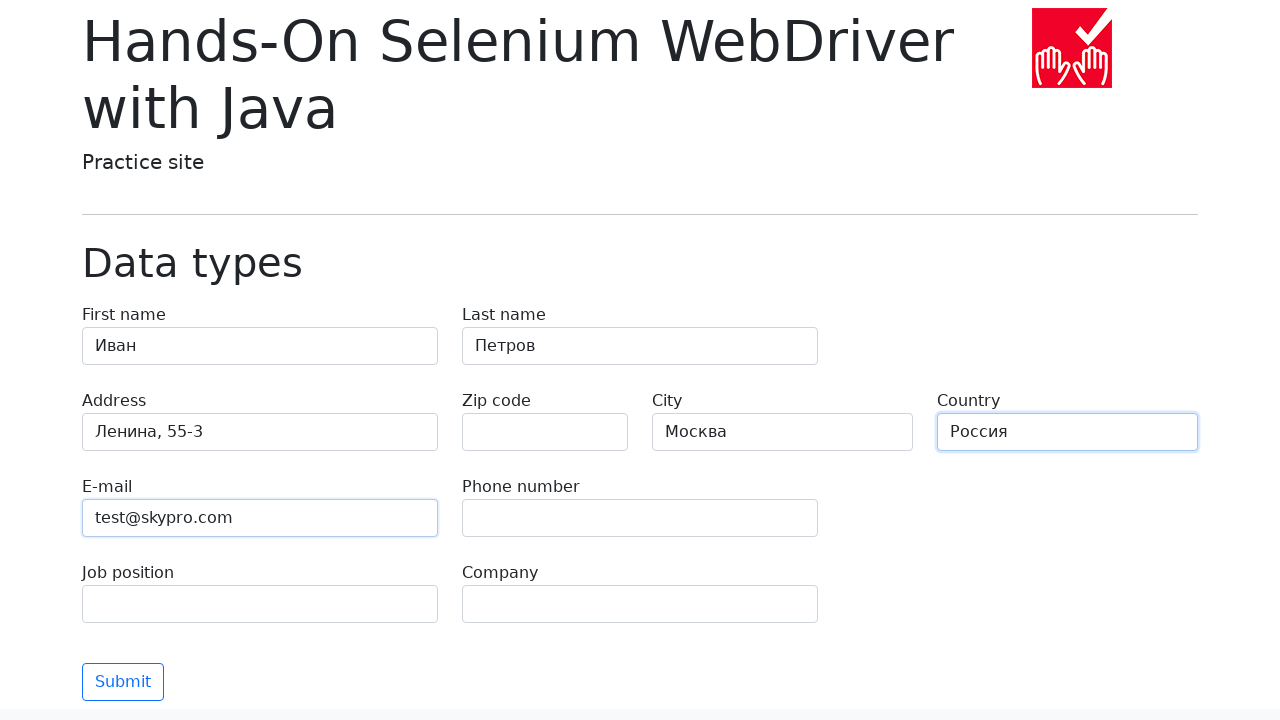

Filled phone field with '+7985899998787' on input[name='phone']
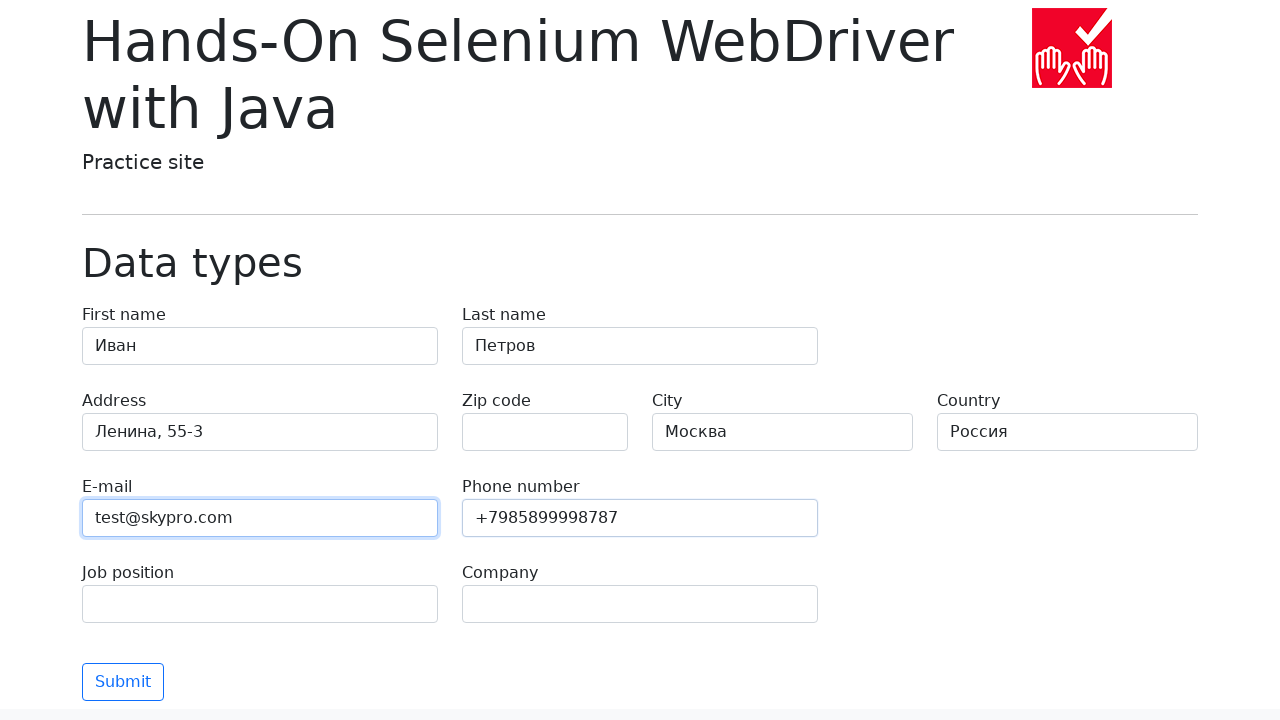

Filled job-position field with 'QA' on input[name='job-position']
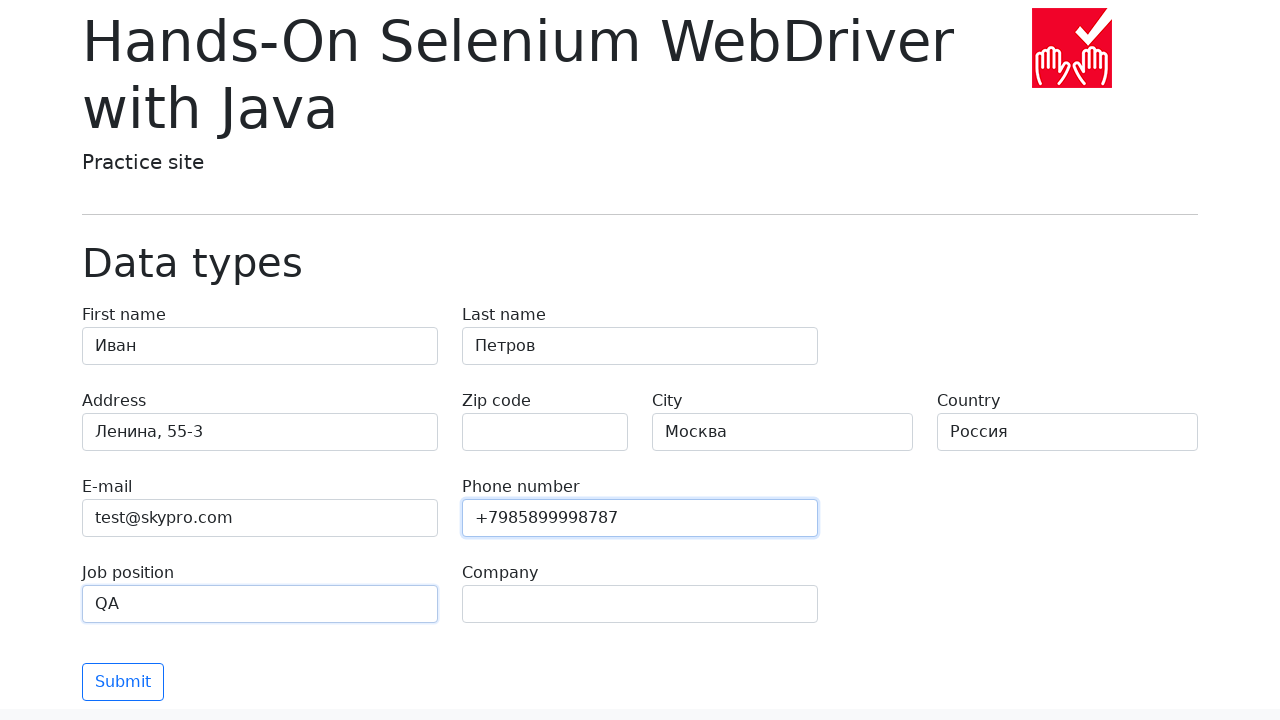

Filled company field with 'SkyPro' on input[name='company']
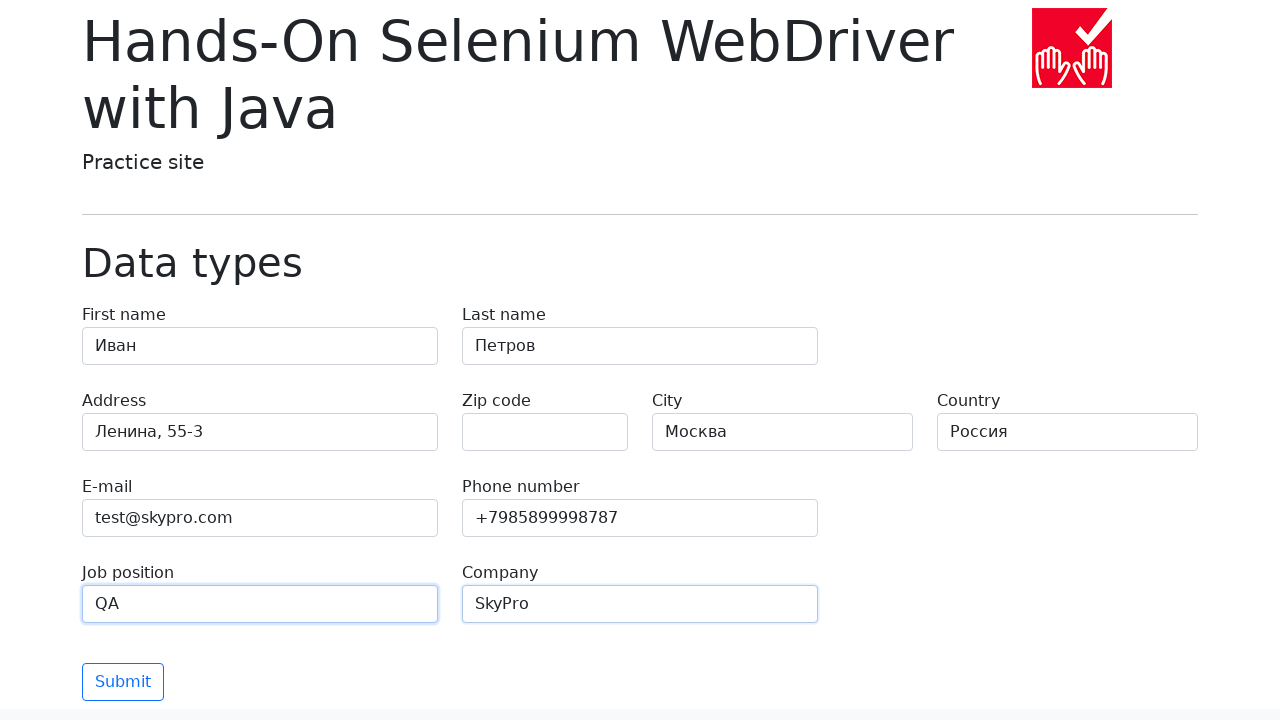

Scrolled to bottom of page to make submit button visible
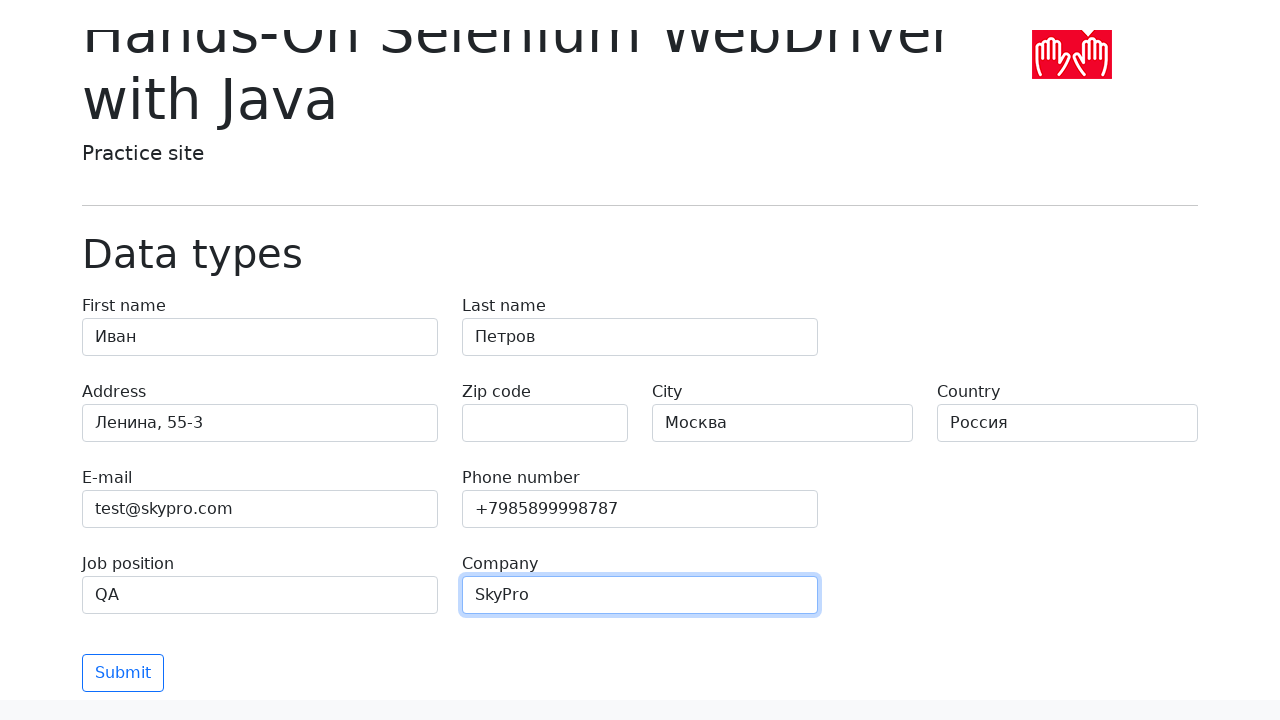

Clicked submit button to submit form at (123, 637) on .btn.btn-outline-primary
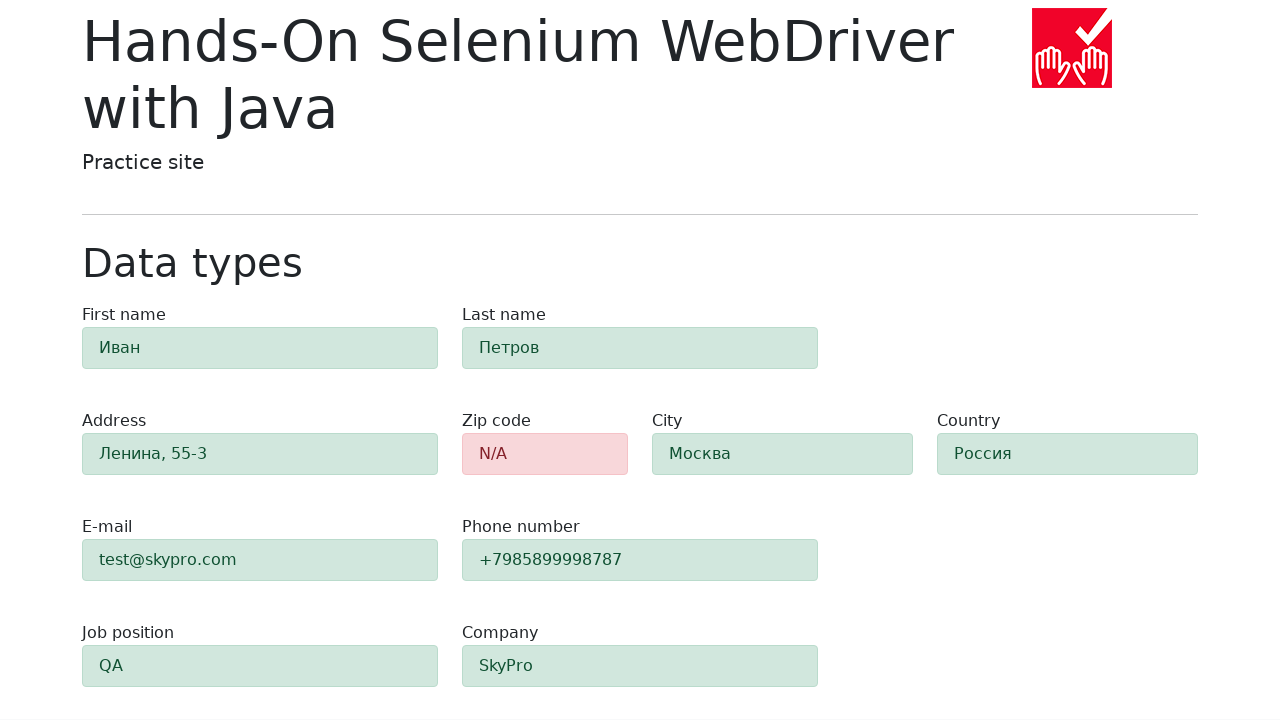

Waited for zip-code field to be present in DOM
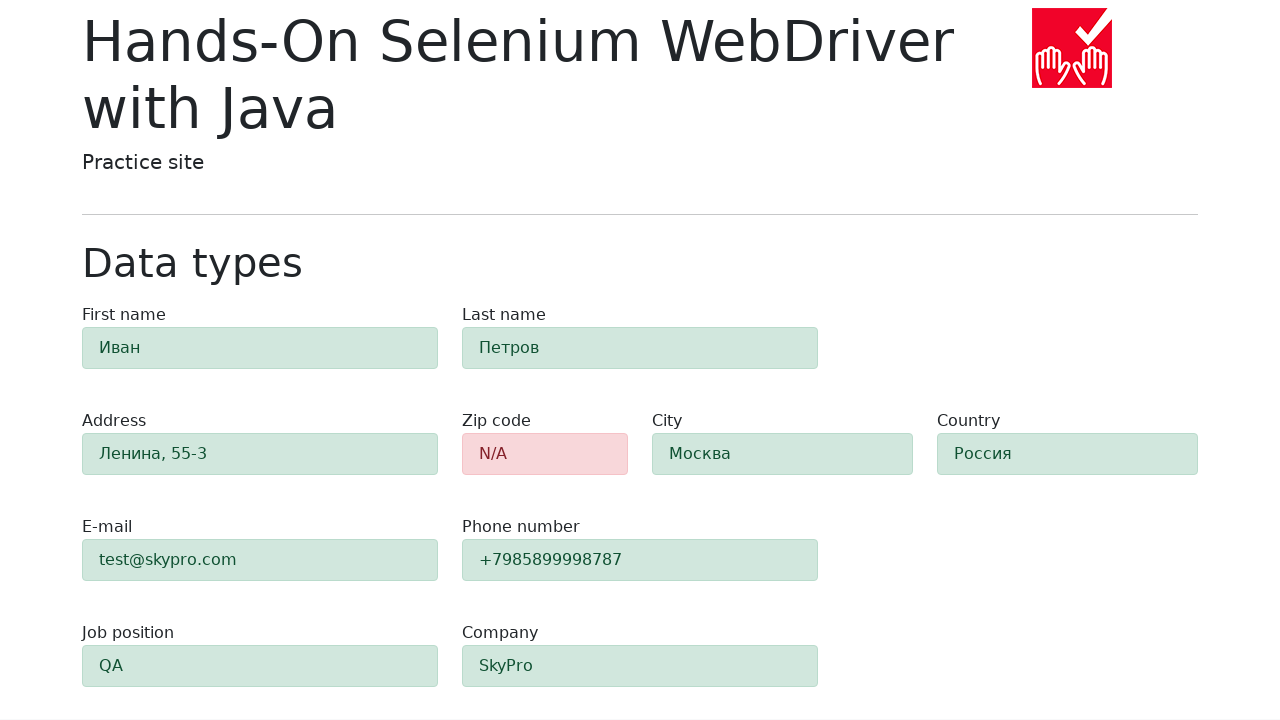

Verified zip-code field is visible (showing error state with red background)
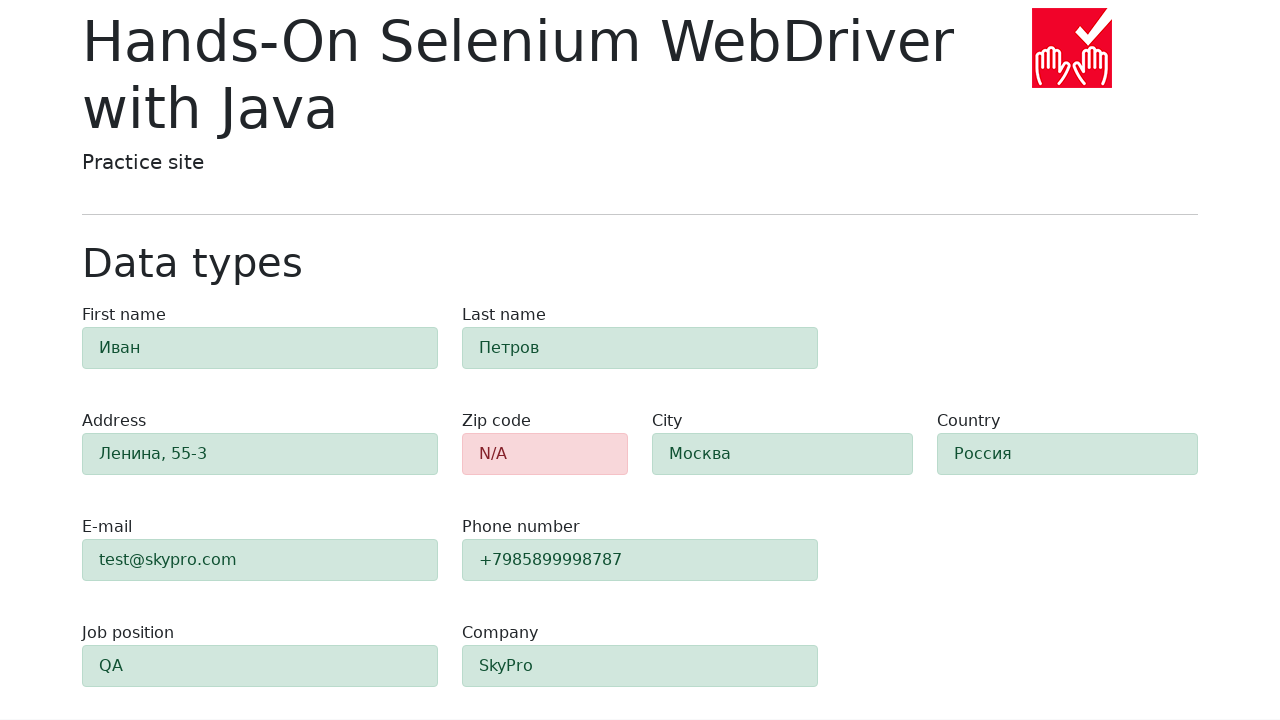

Verified first-name field is visible (showing success state)
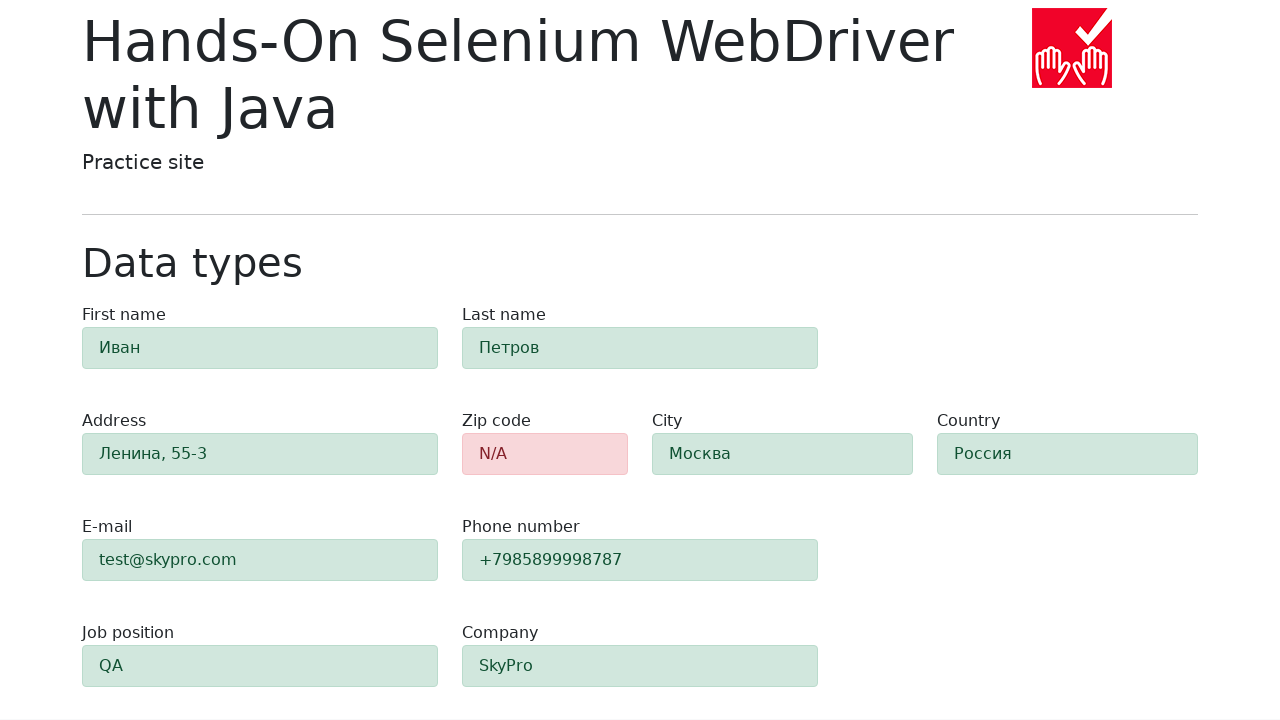

Verified last-name field is visible (showing success state)
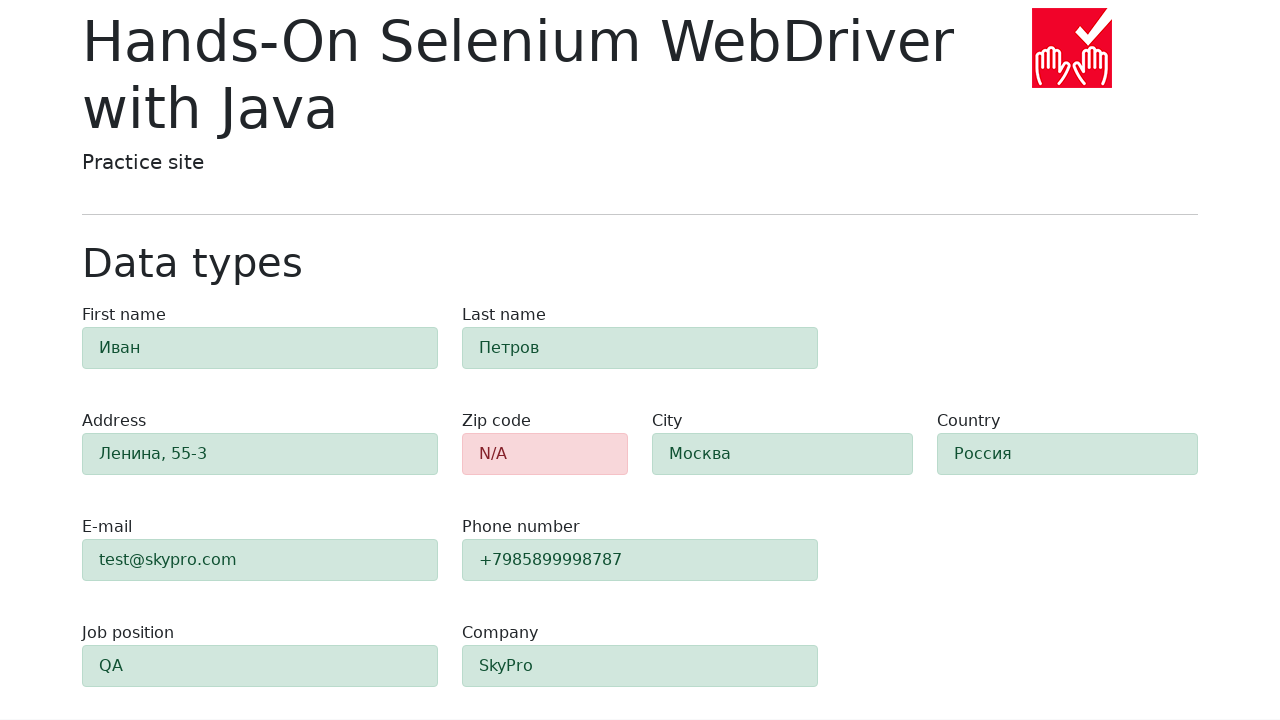

Verified city field is visible (showing success state)
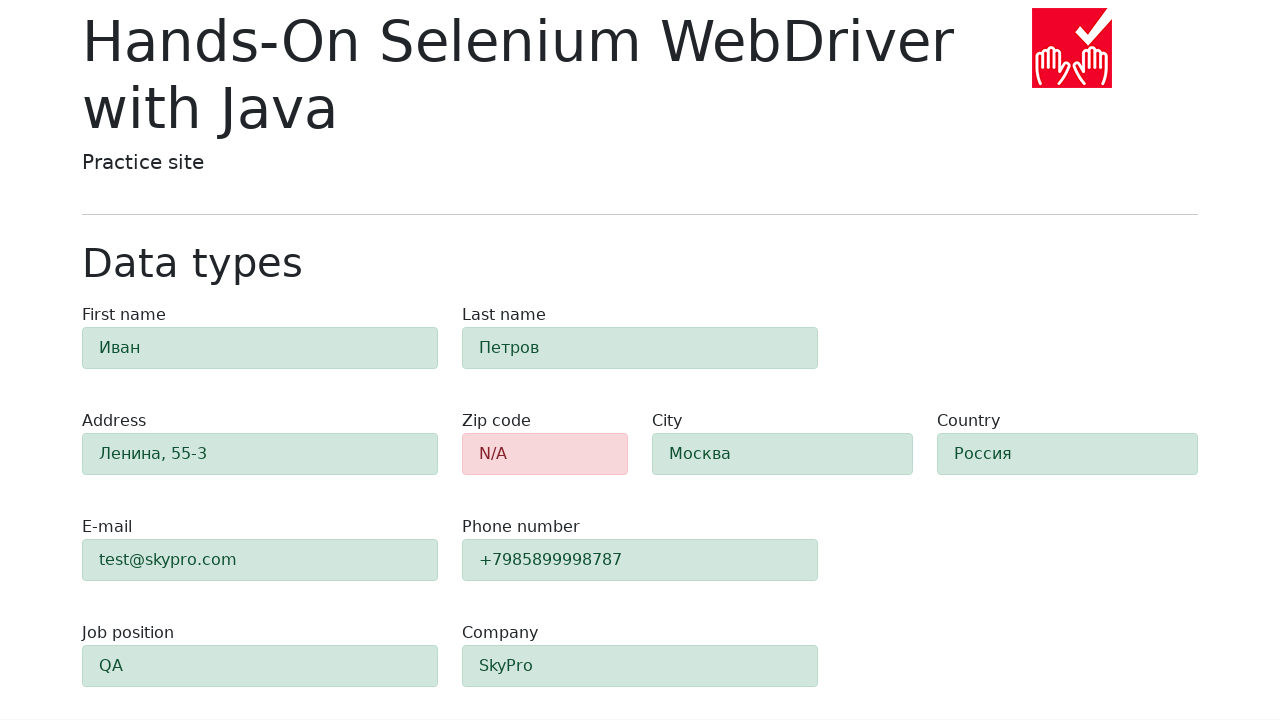

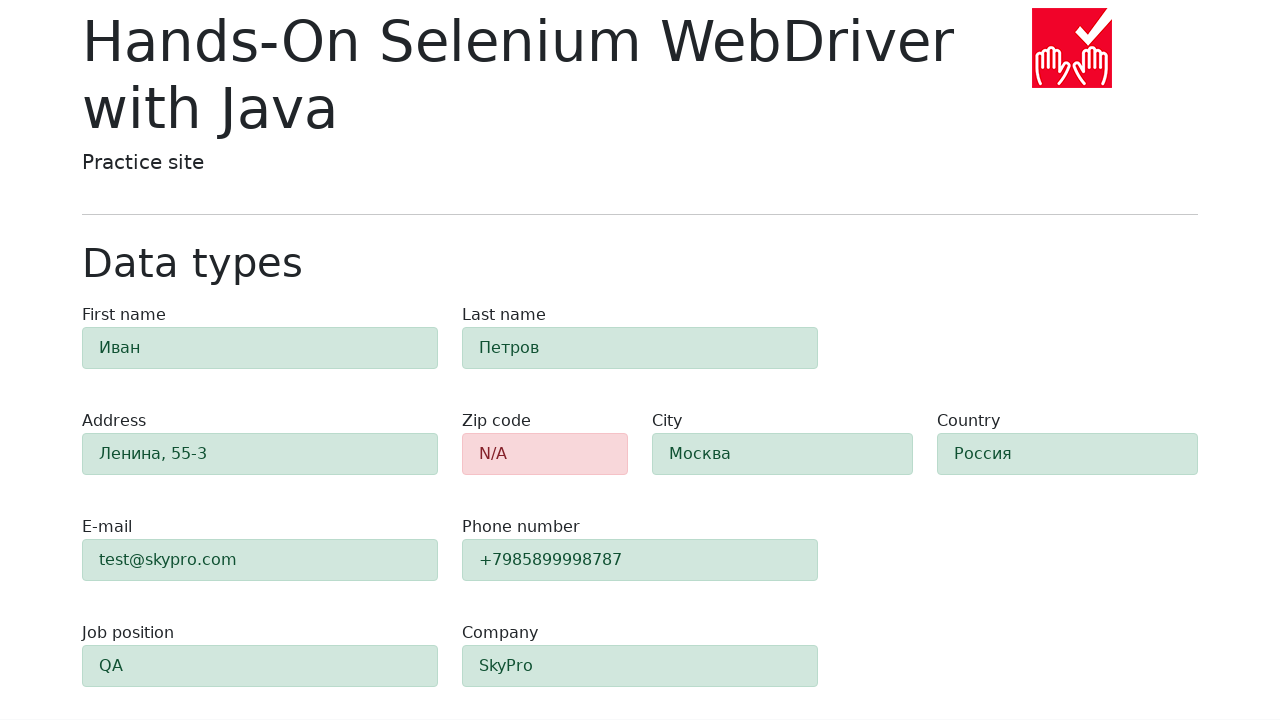